Fills out a practice form with personal information including name, gender, experience, date, profession, and tool selections, then submits the form

Starting URL: https://awesomeqa.com/practice.html

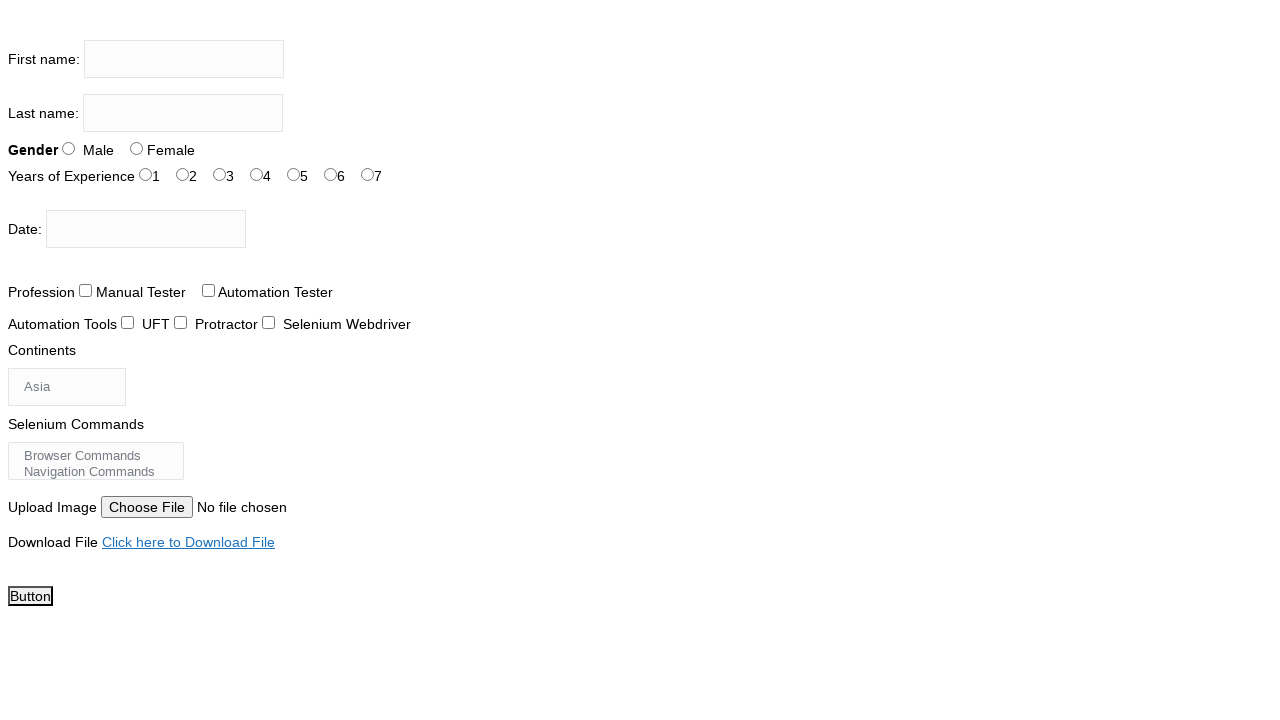

Filled first name field with 'John' on input[name='firstname']
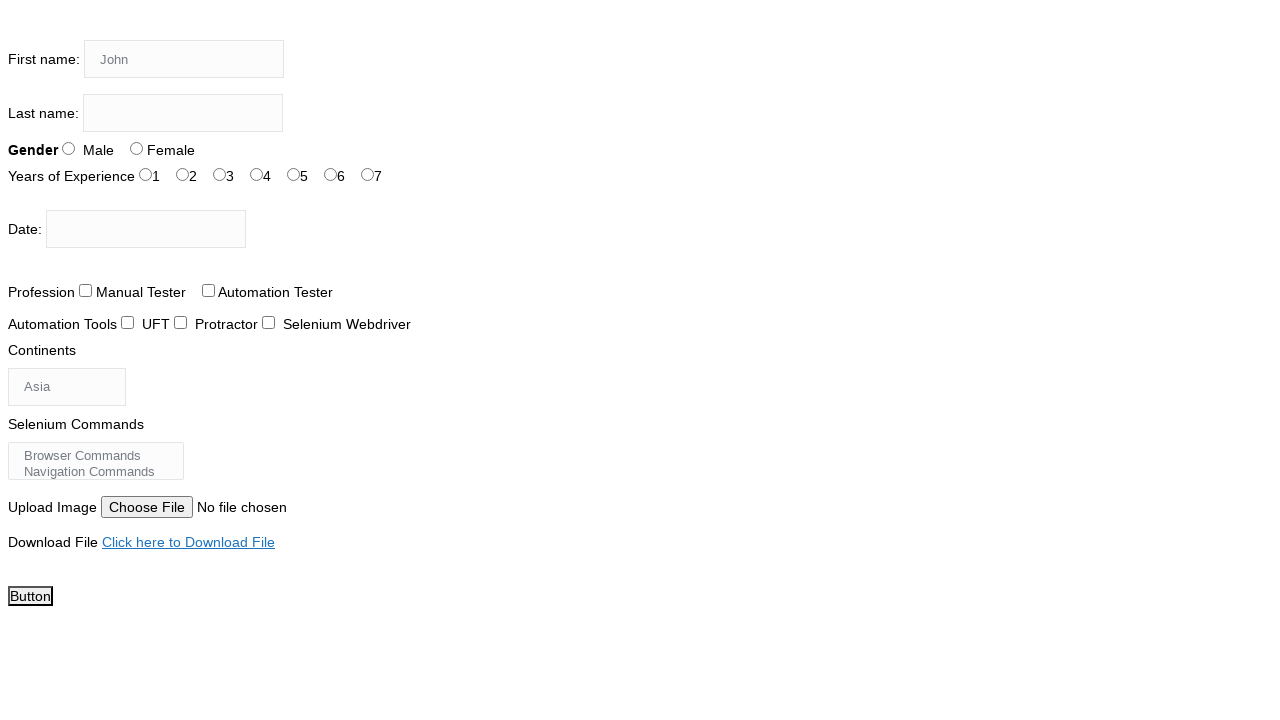

Filled last name field with 'Smith' on input[name='lastname']
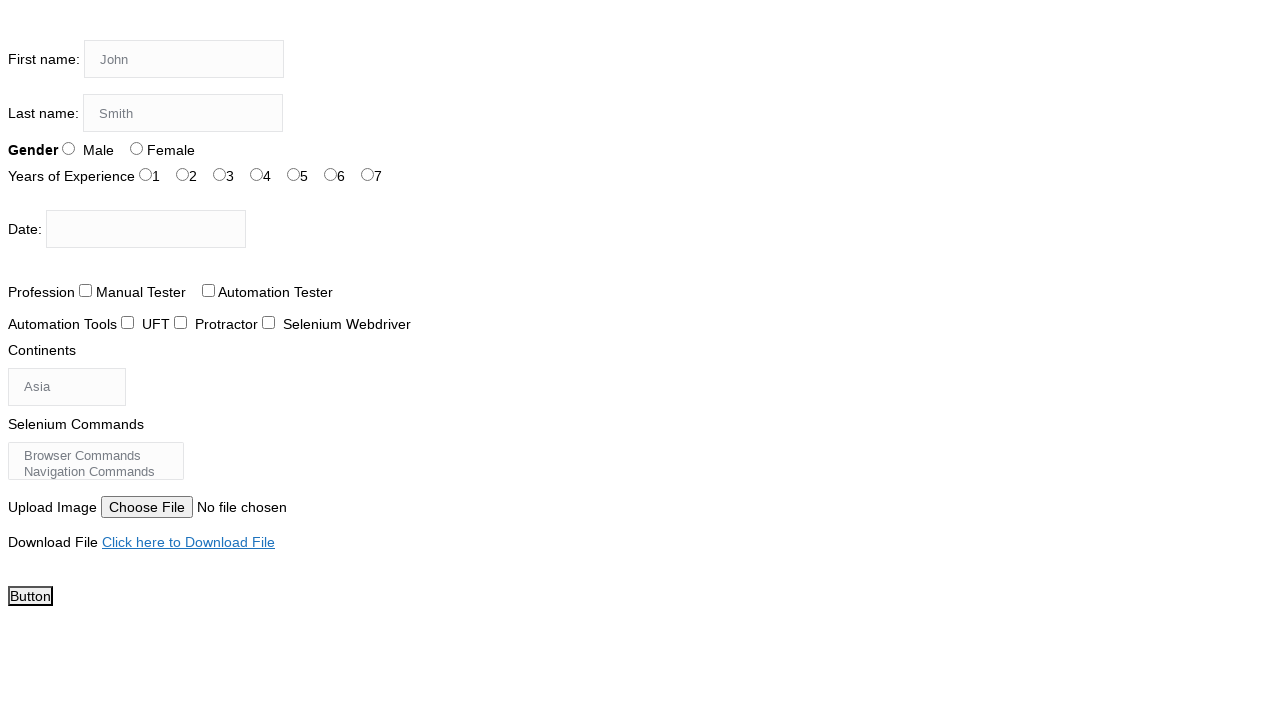

Selected Male gender option at (68, 148) on #sex-0
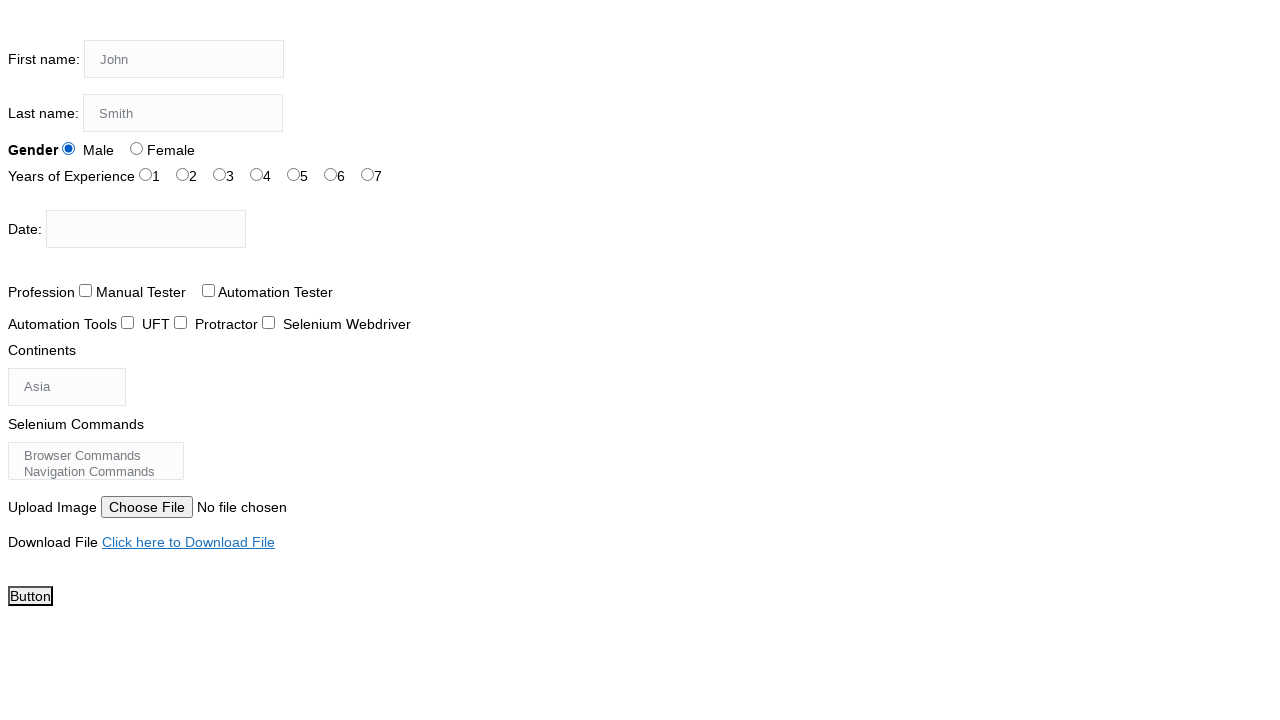

Selected years of experience at (220, 174) on #exp-2
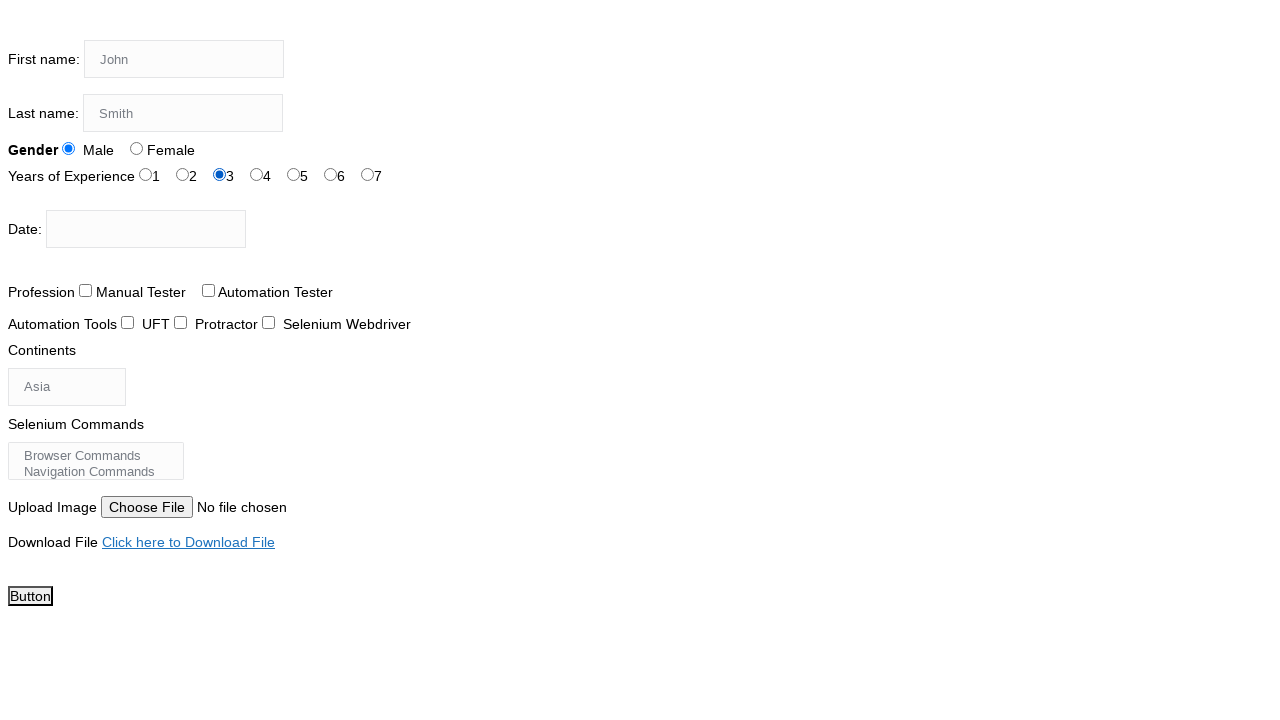

Filled date field with '15/04/2025' on #datepicker
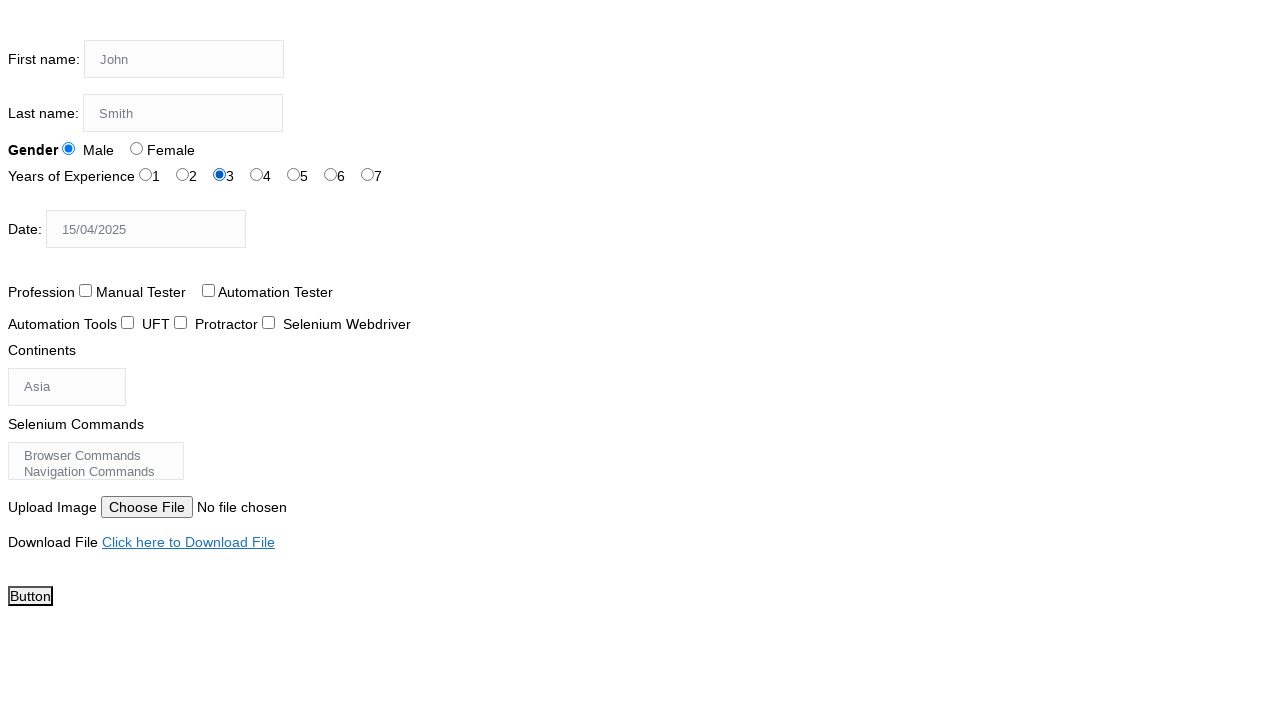

Selected profession checkbox at (208, 290) on #profession-1
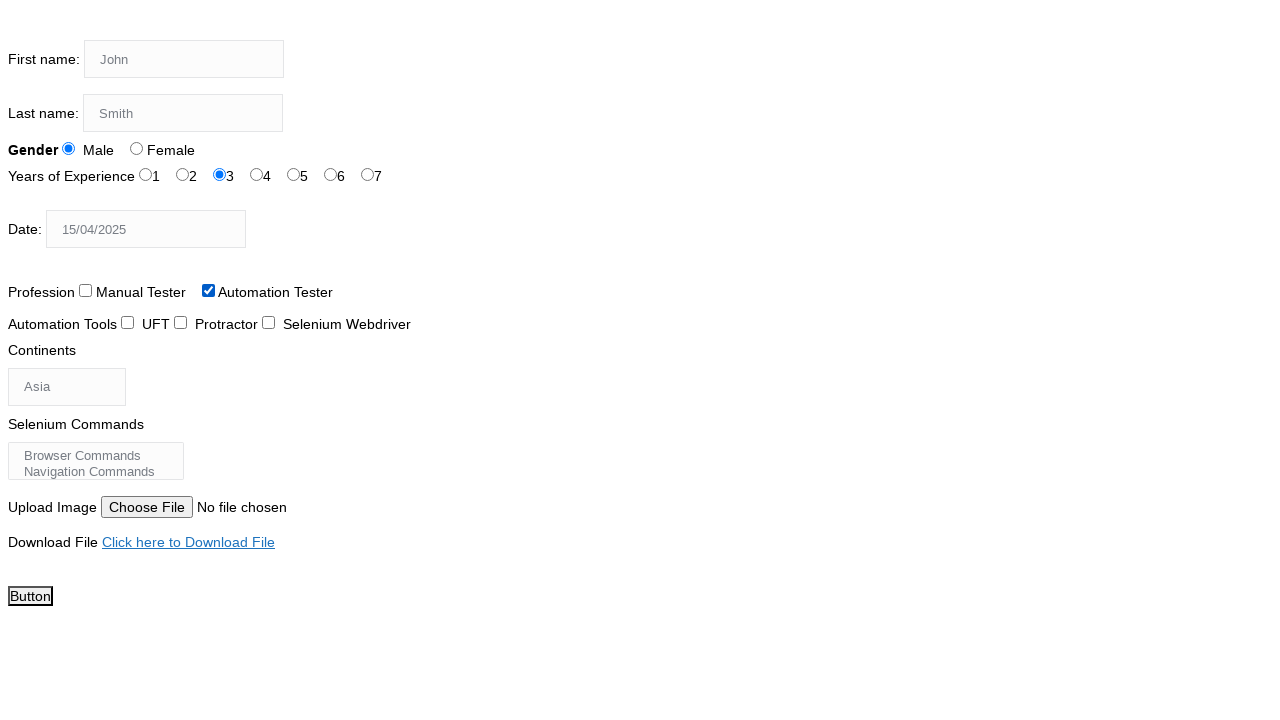

Selected automation tool checkbox at (268, 322) on #tool-2
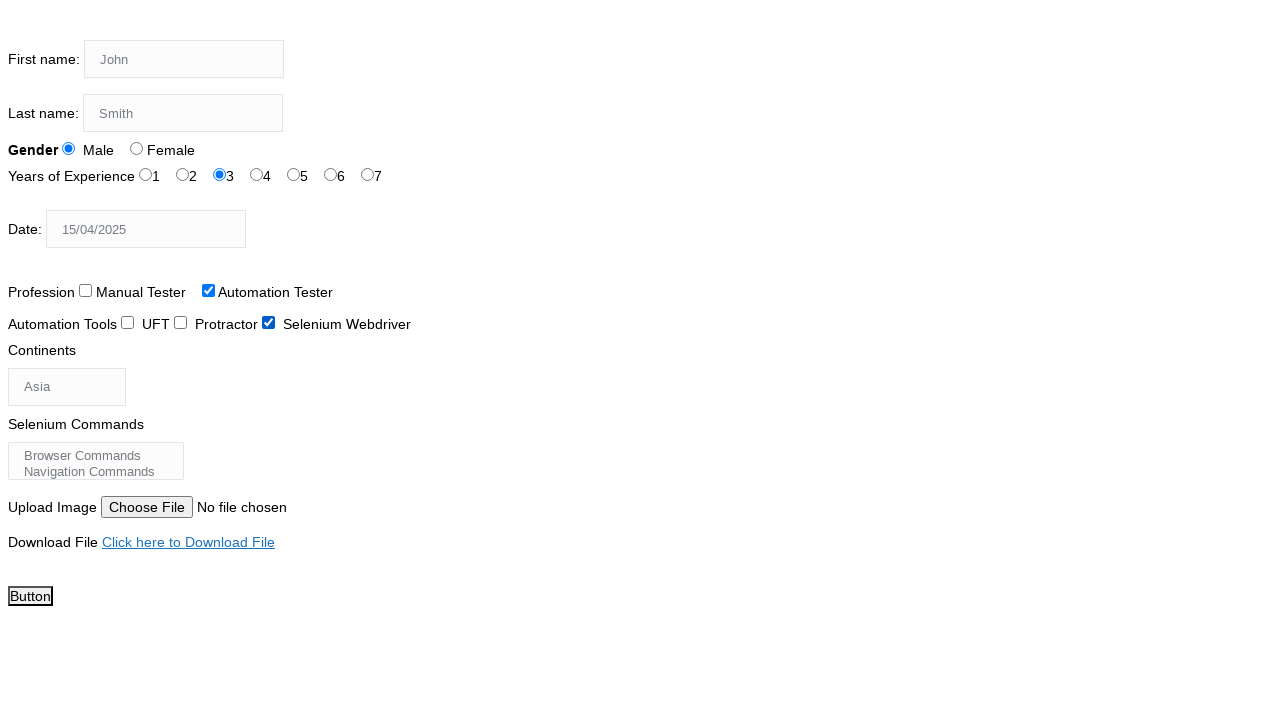

Submitted the practice form at (30, 596) on button#submit
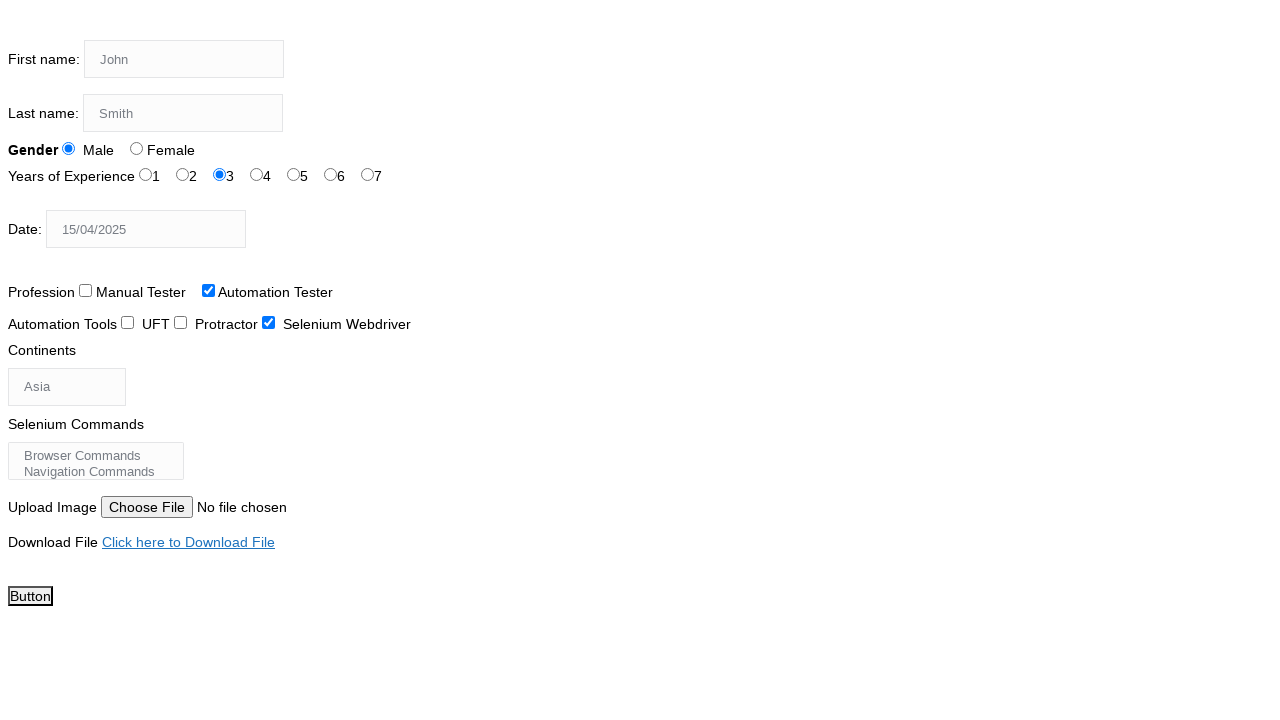

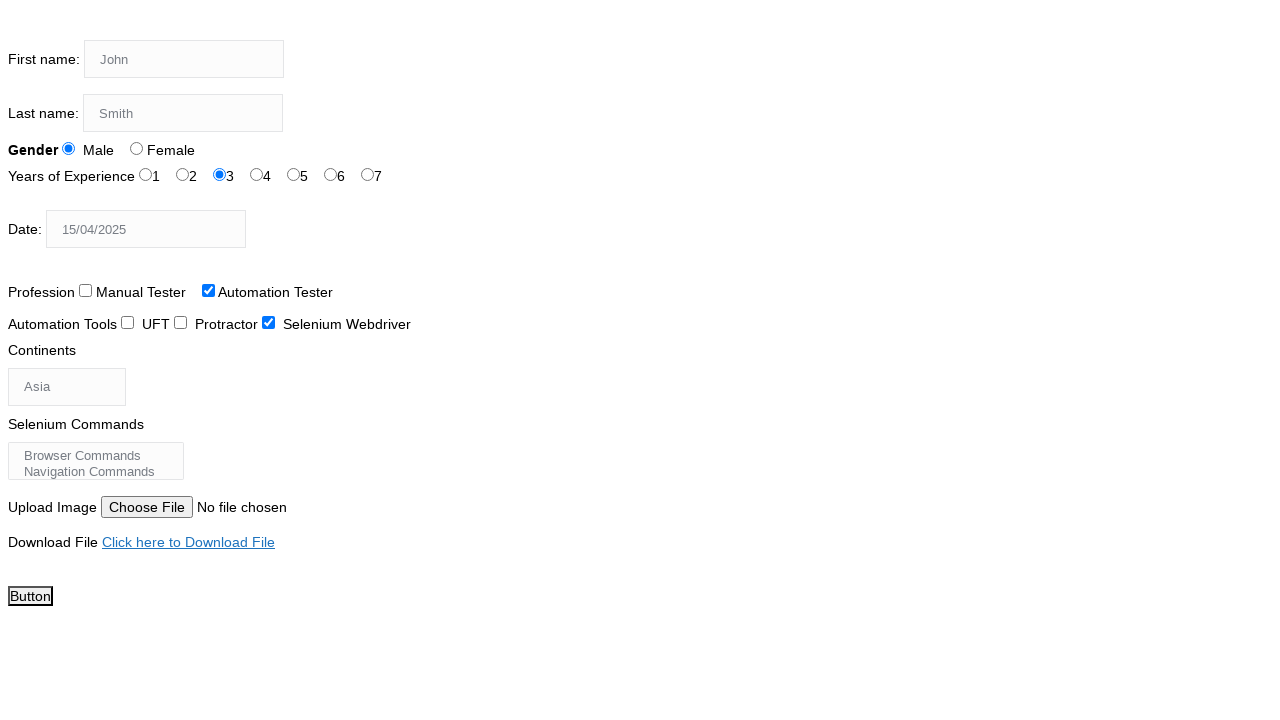